Tests JavaScript alert handling by clicking a button that triggers an alert, reading the alert text, and accepting the alert

Starting URL: https://demo.automationtesting.in/Alerts.html

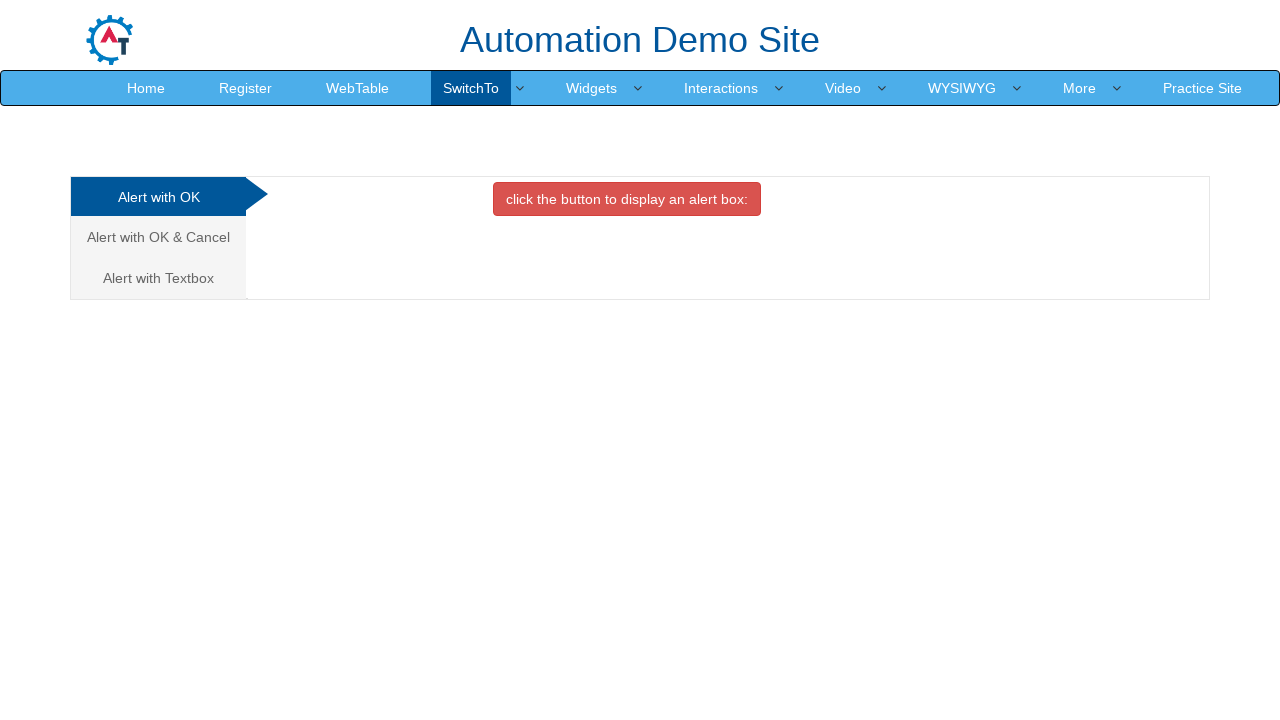

Clicked button to trigger alert at (627, 199) on xpath=//*[@id='OKTab']/button
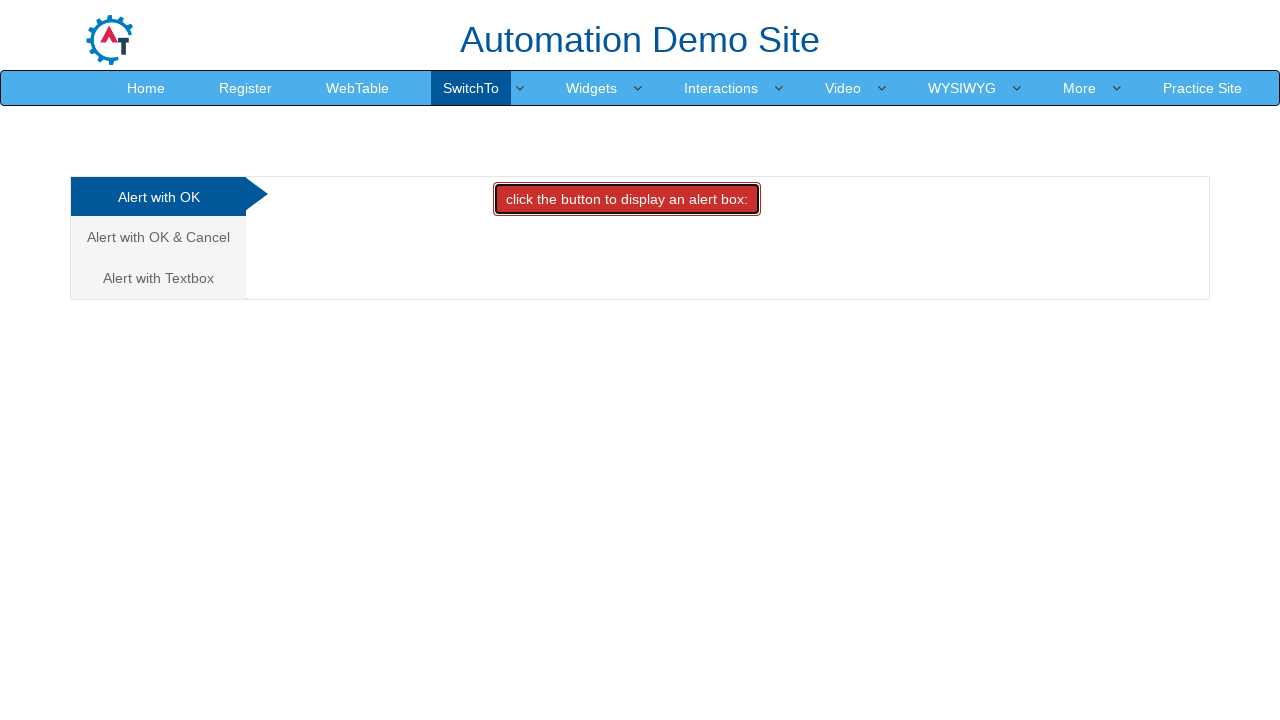

Set up dialog handler to accept alerts
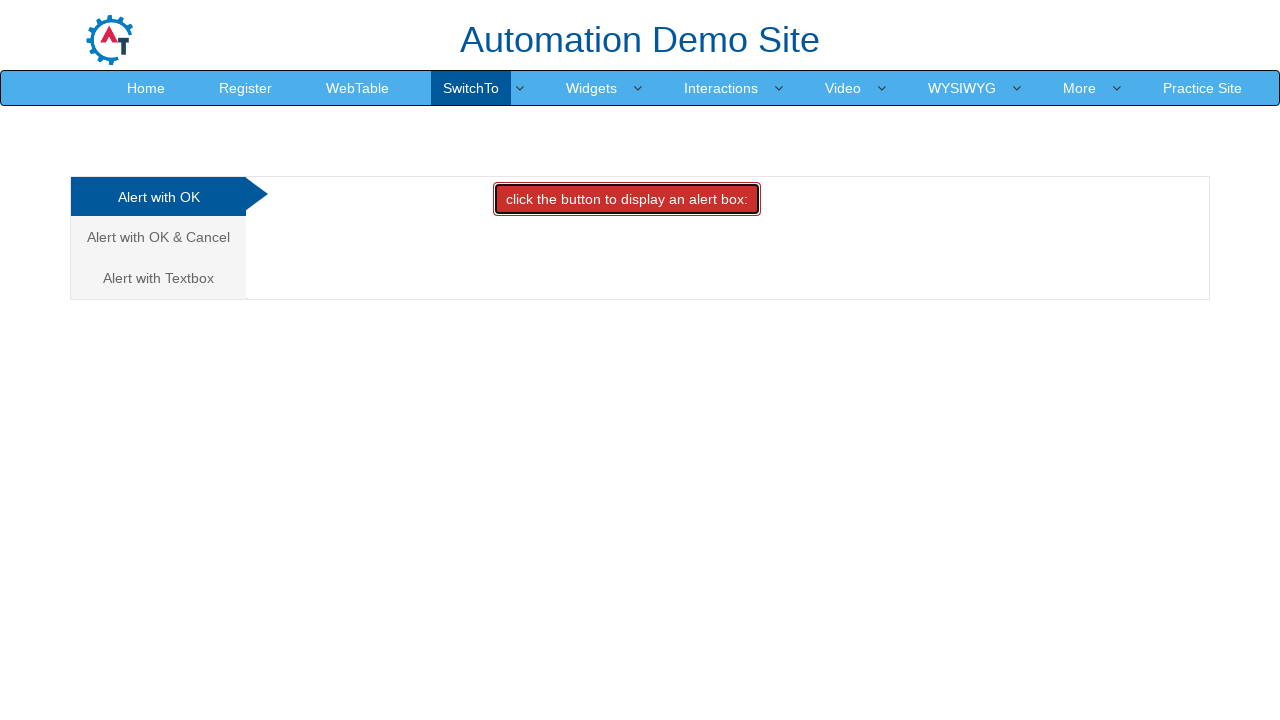

Set up alternative dialog handler with message logging
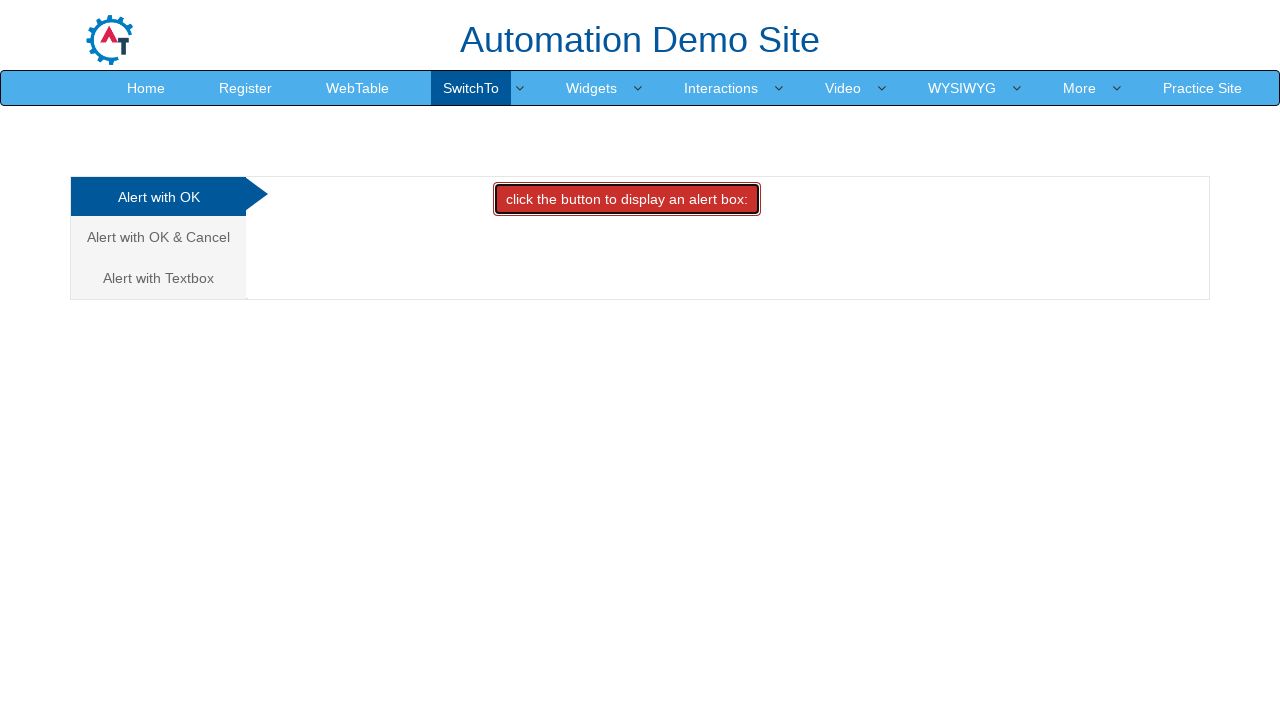

Clicked button to trigger alert (second attempt) at (627, 199) on #OKTab button
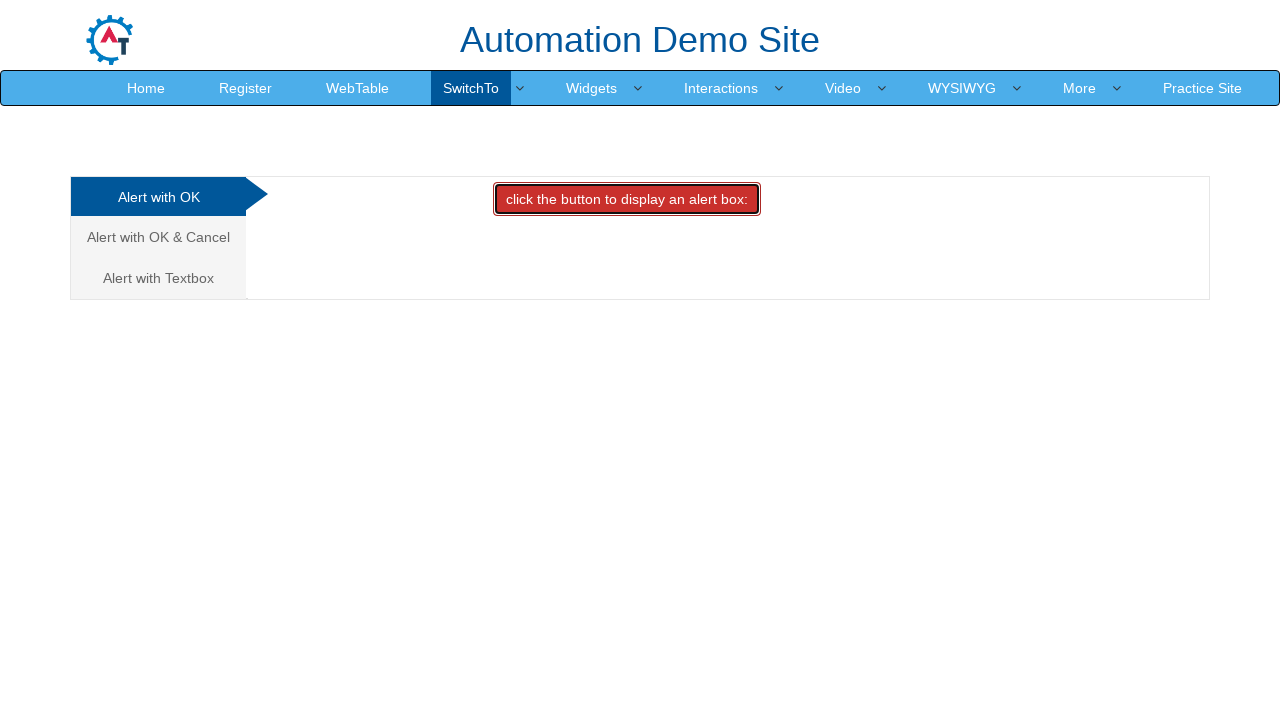

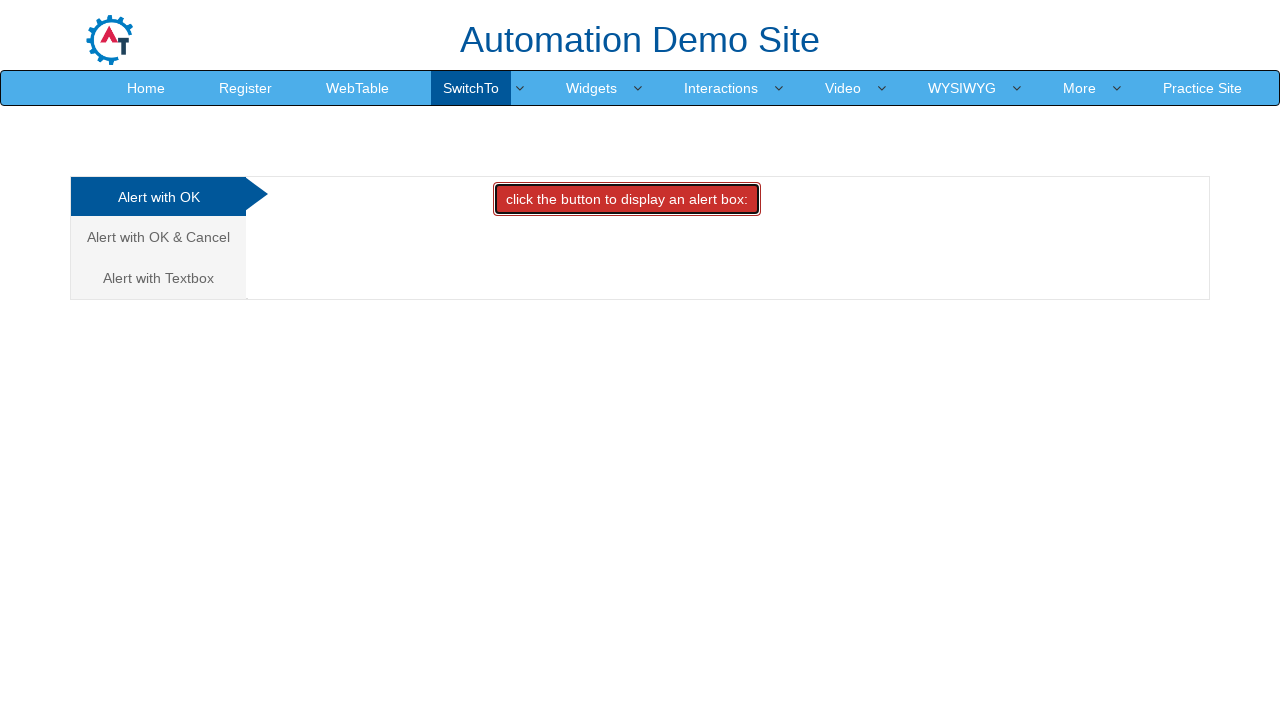